Tests drag and drop functionality by dragging element A to element B's position

Starting URL: http://the-internet.herokuapp.com/drag_and_drop

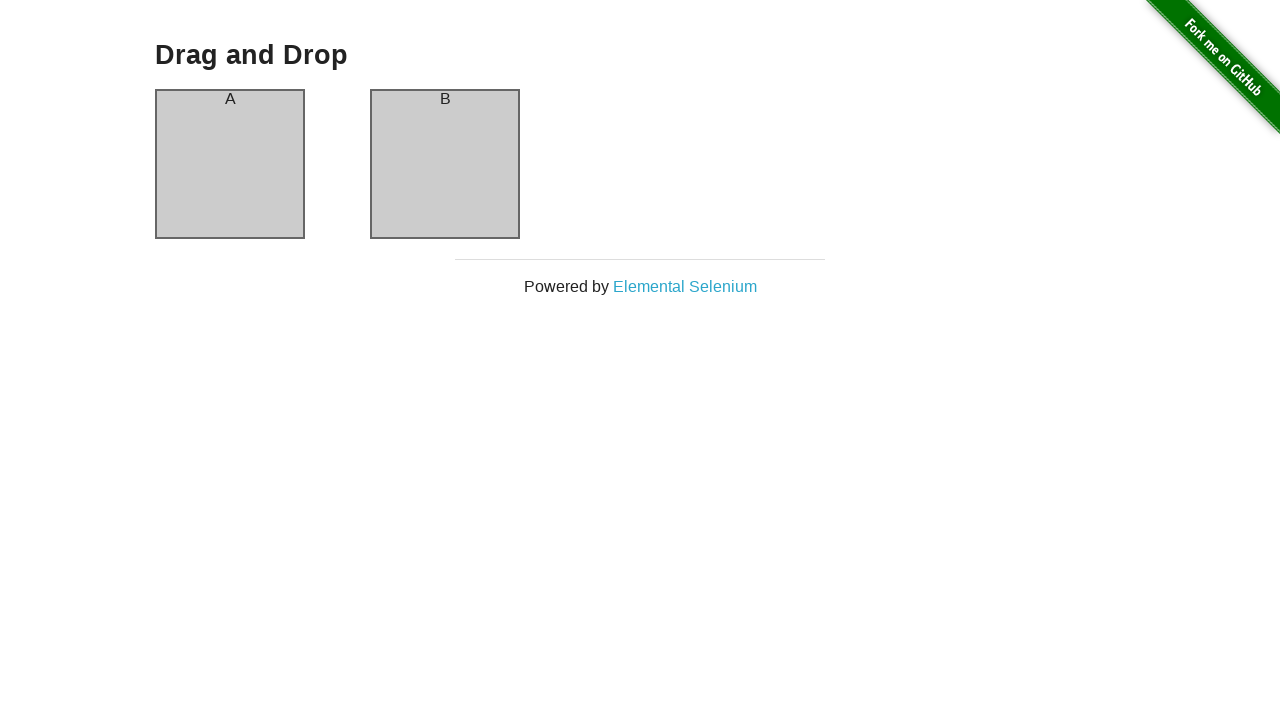

Located source element (column-a)
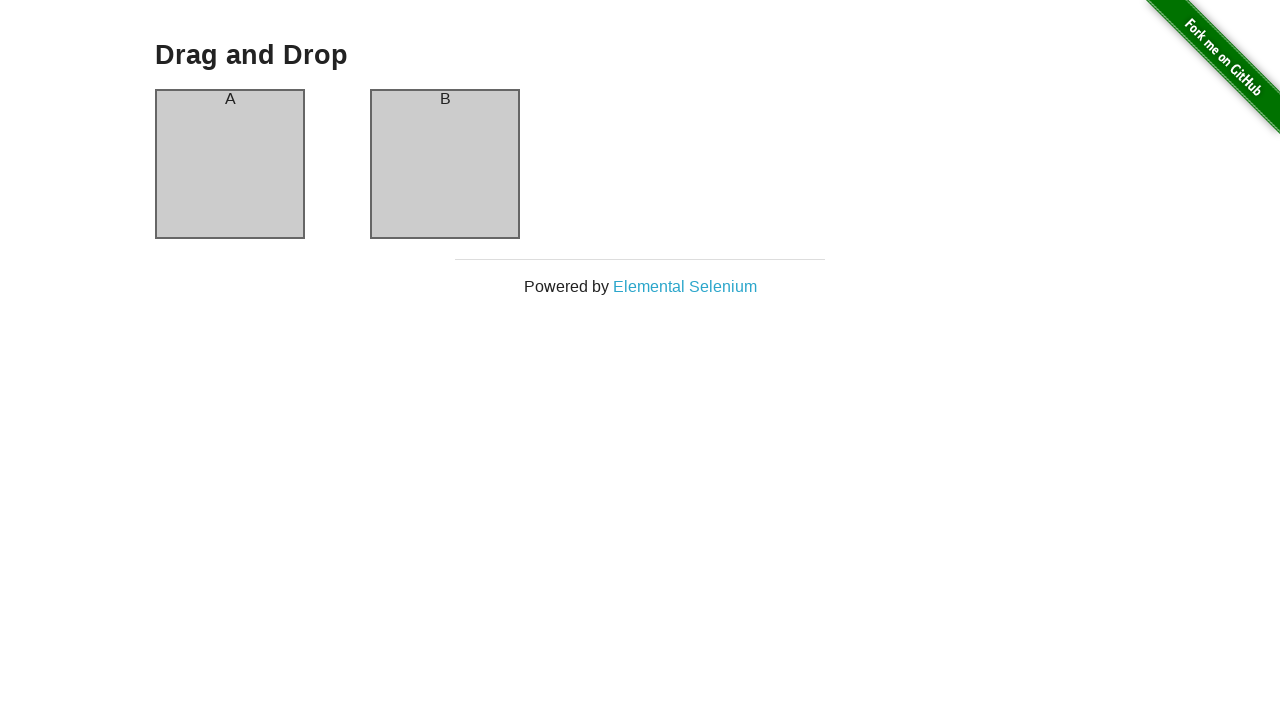

Located target element (column-b)
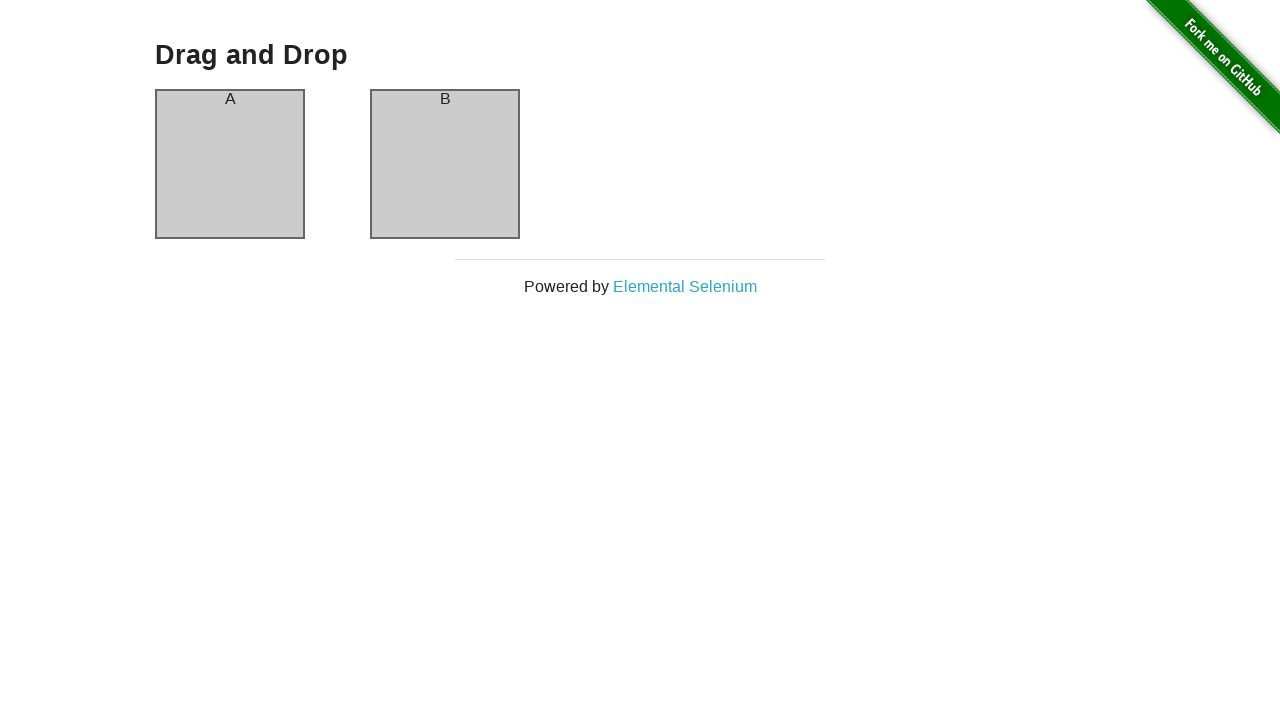

Dragged element A to element B's position at (445, 164)
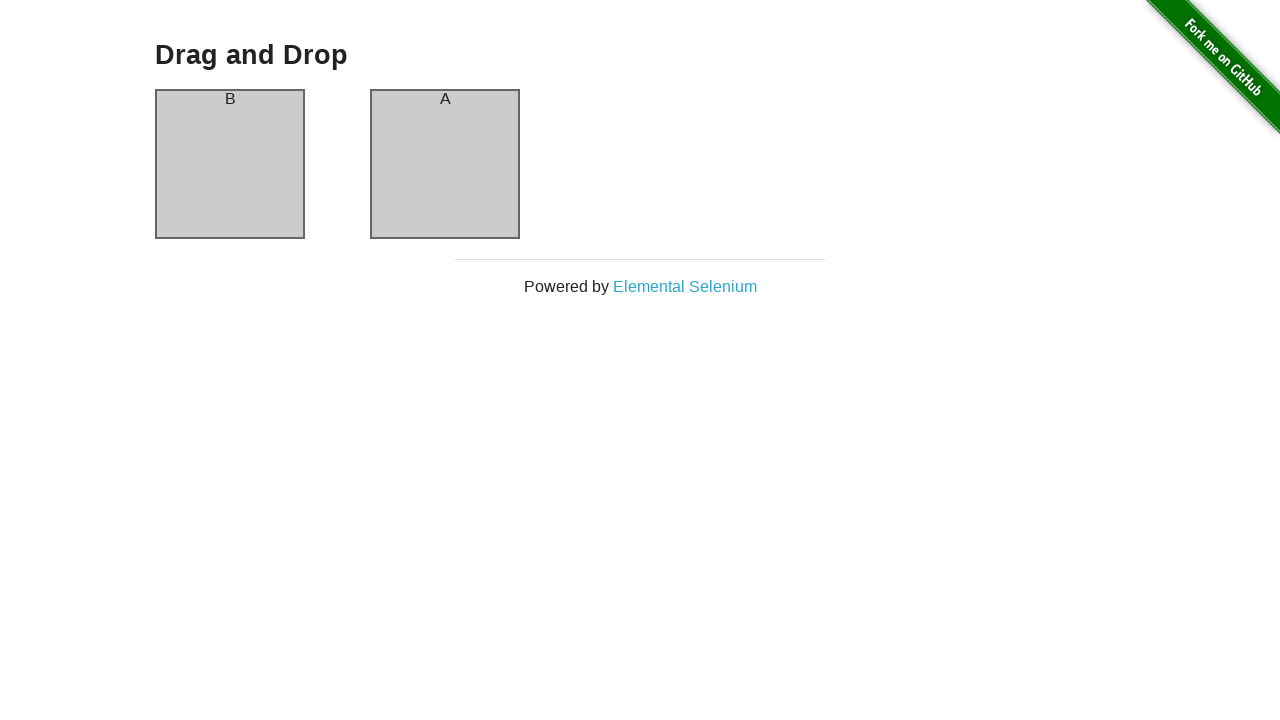

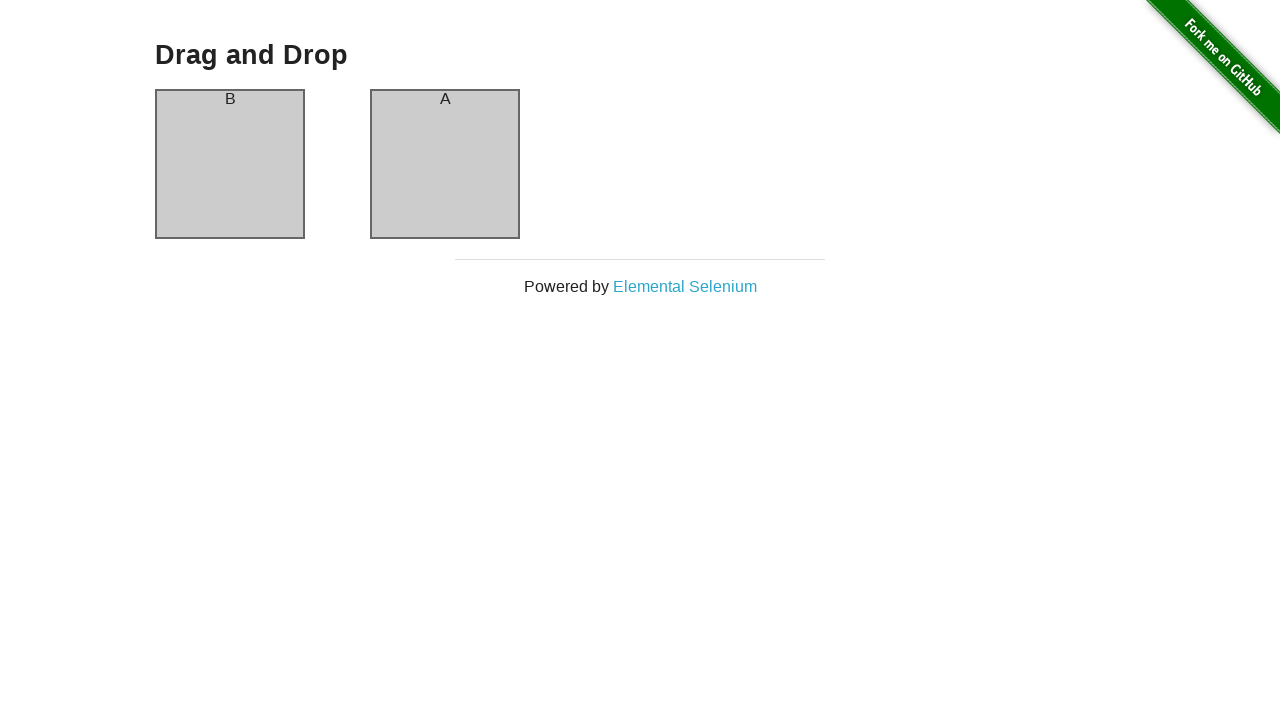